Tests drag and drop functionality on jQuery UI demo page by dragging an element and dropping it onto a target area

Starting URL: https://jqueryui.com/droppable/

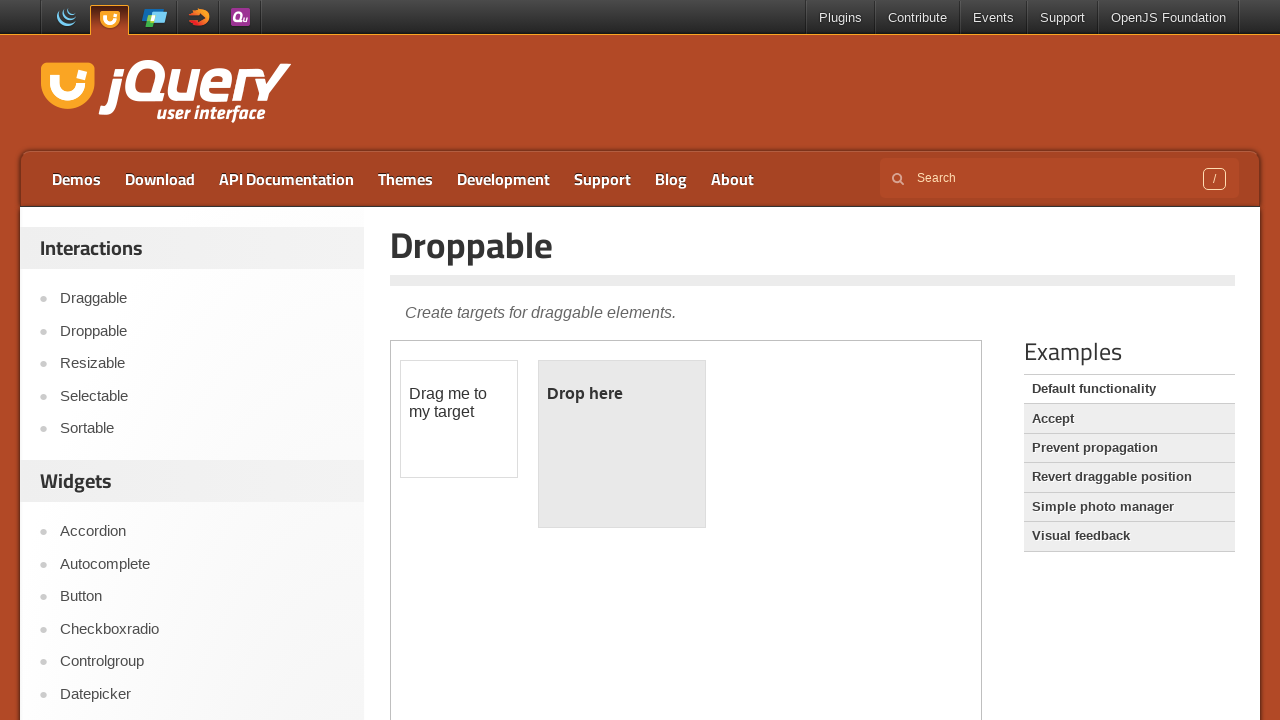

Located demo iframe
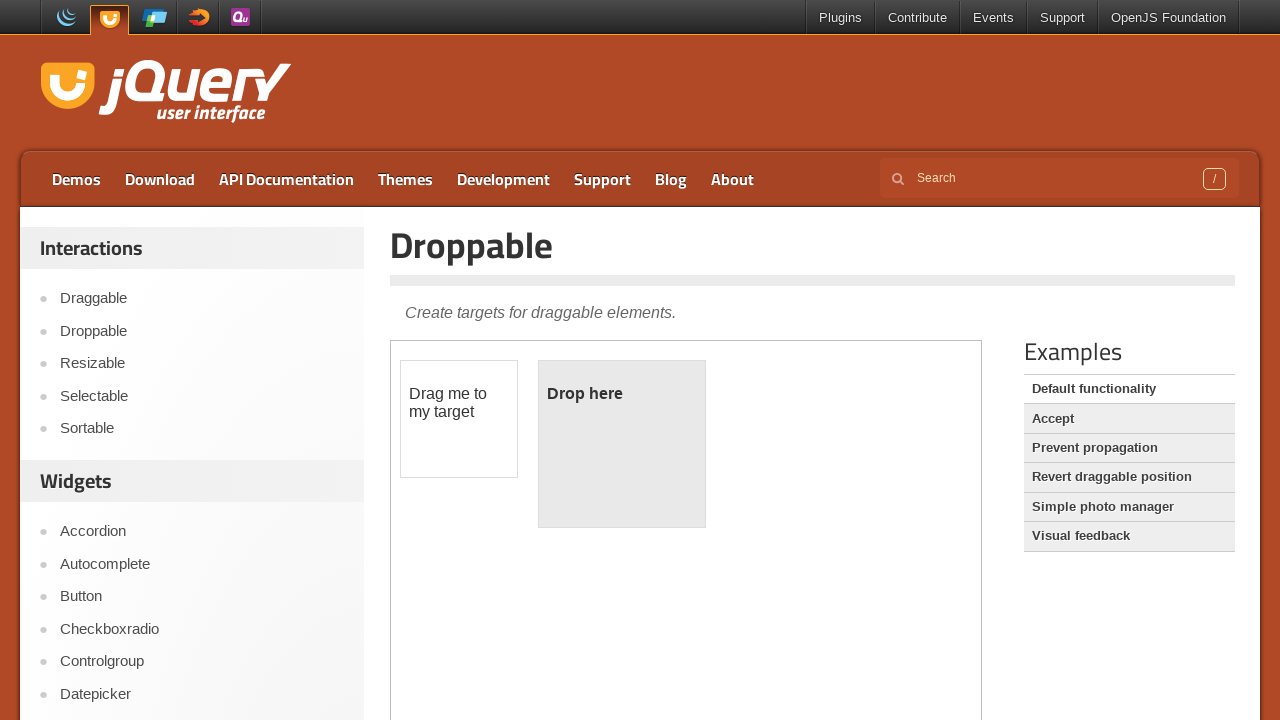

Located draggable element
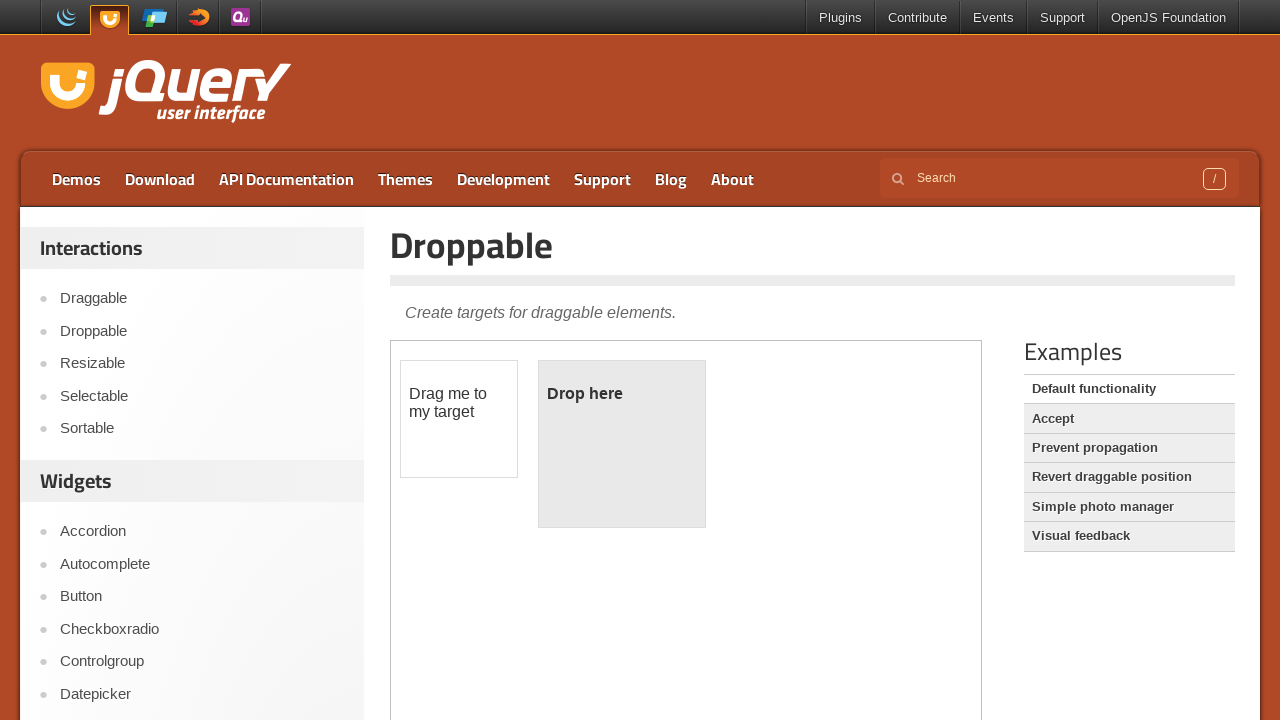

Located droppable target element
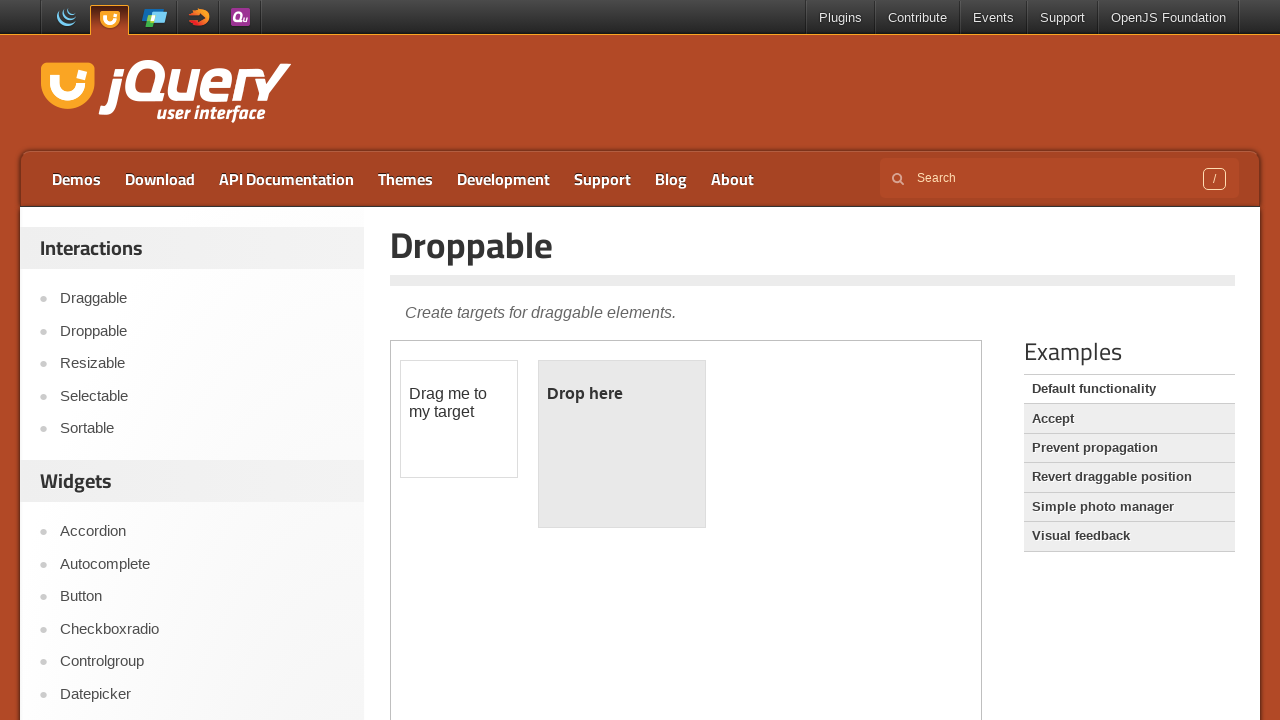

Dragged element to droppable target area at (622, 444)
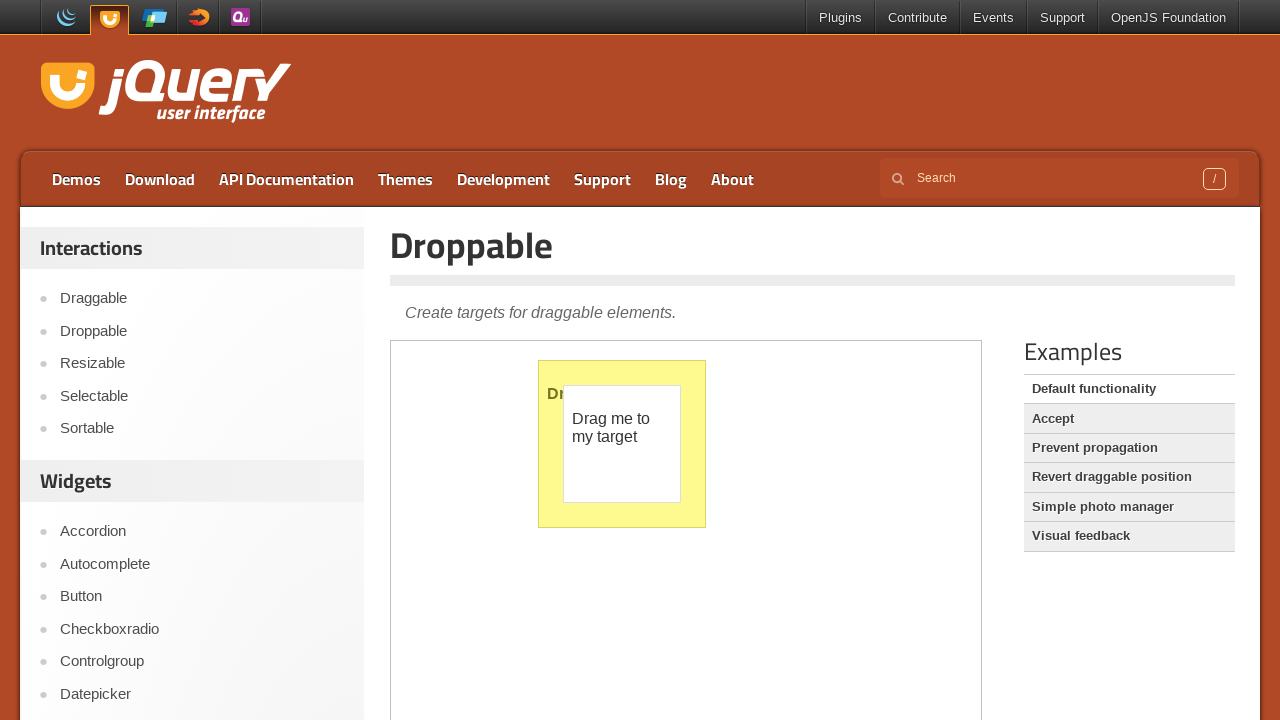

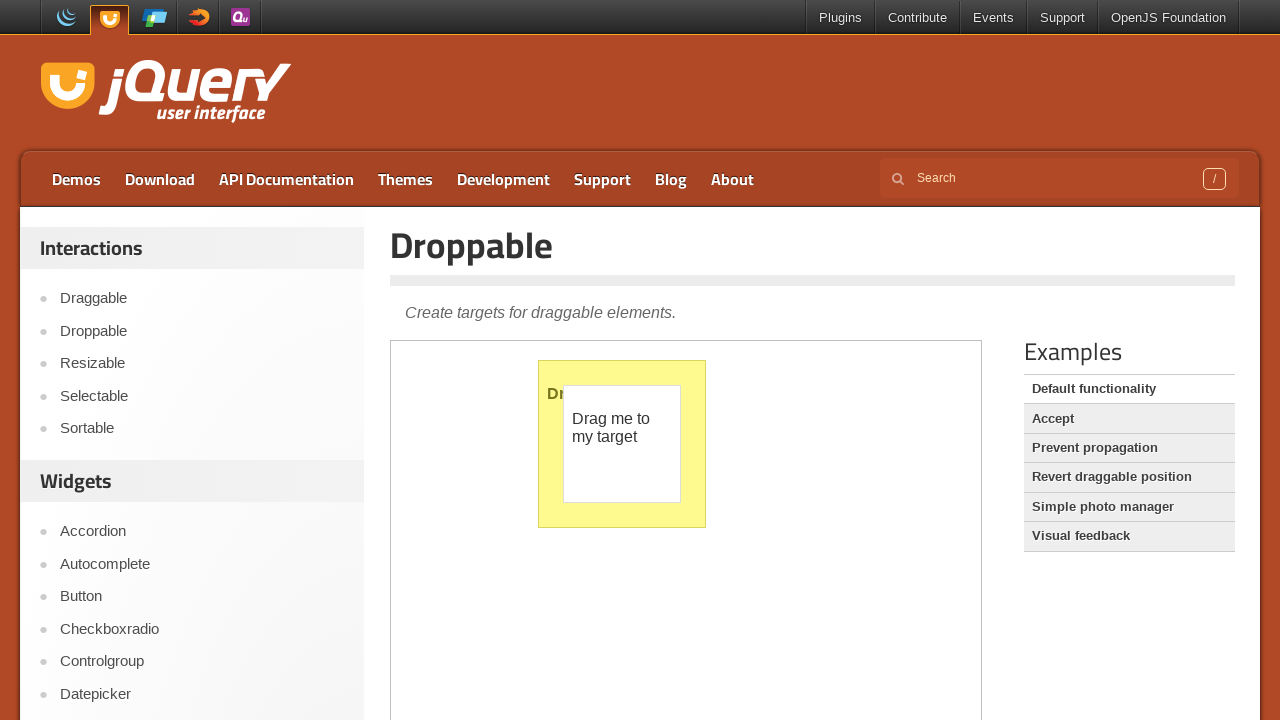